Tests that the Products footer link navigates to the Parasoft products page

Starting URL: https://parabank.parasoft.com/parabank/index.htm

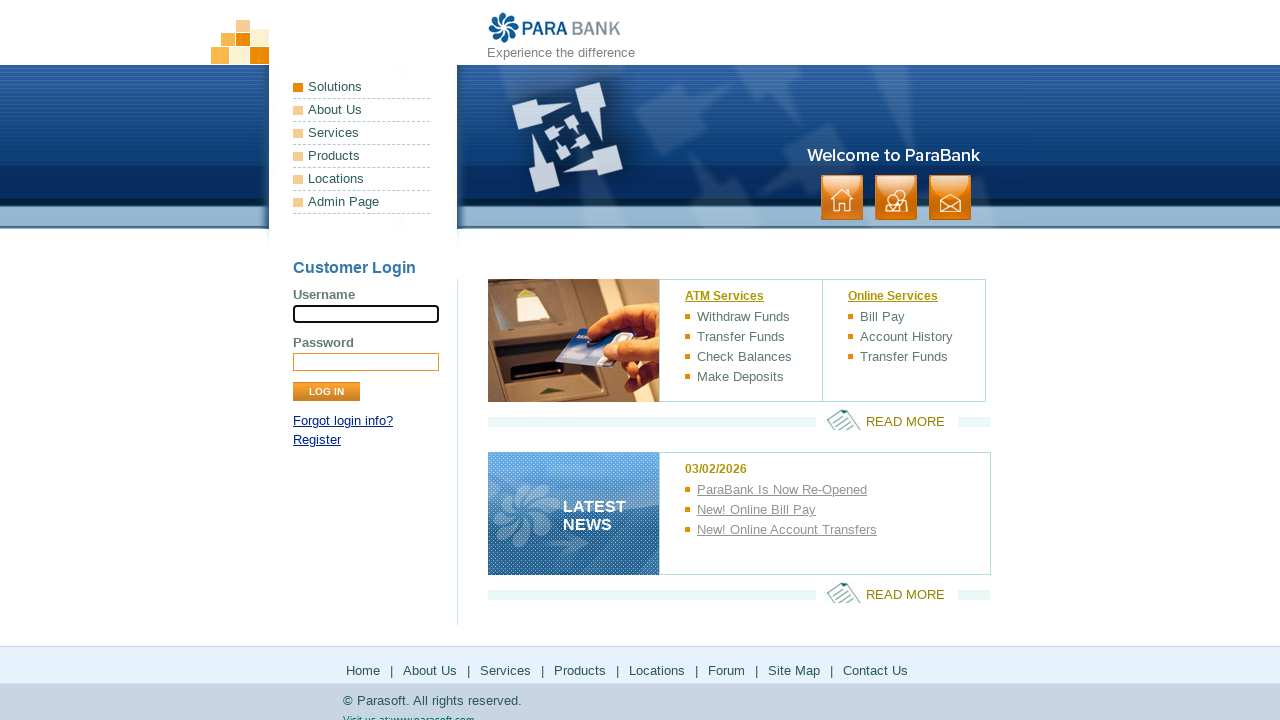

Located Products footer link
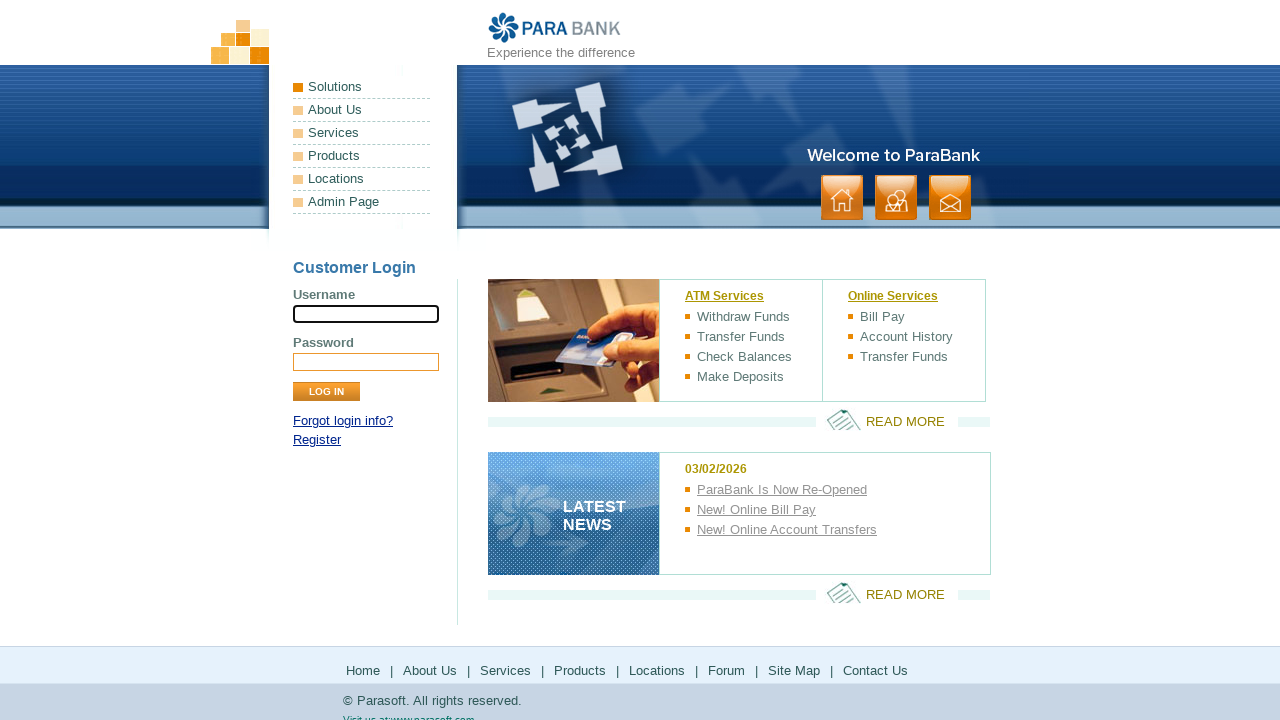

Retrieved href attribute from Products link
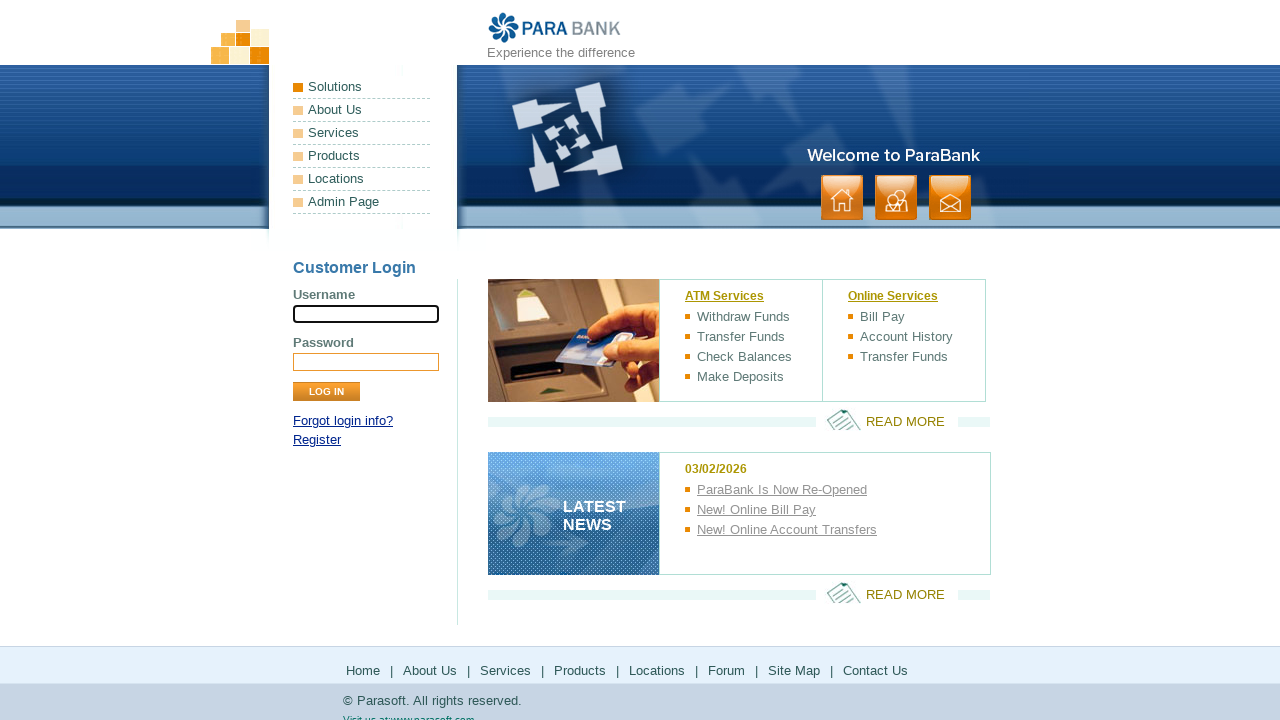

Navigated to Products page at http://www.parasoft.com/jsp/products.jsp
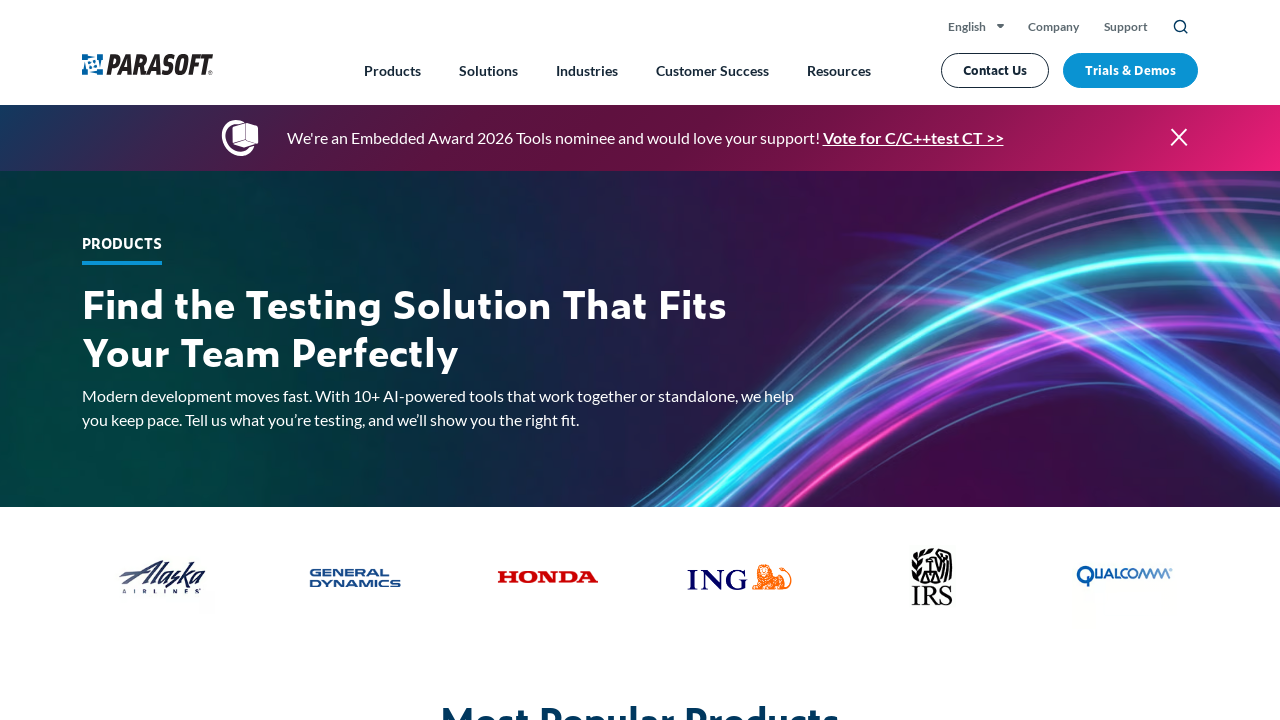

Products page fully loaded
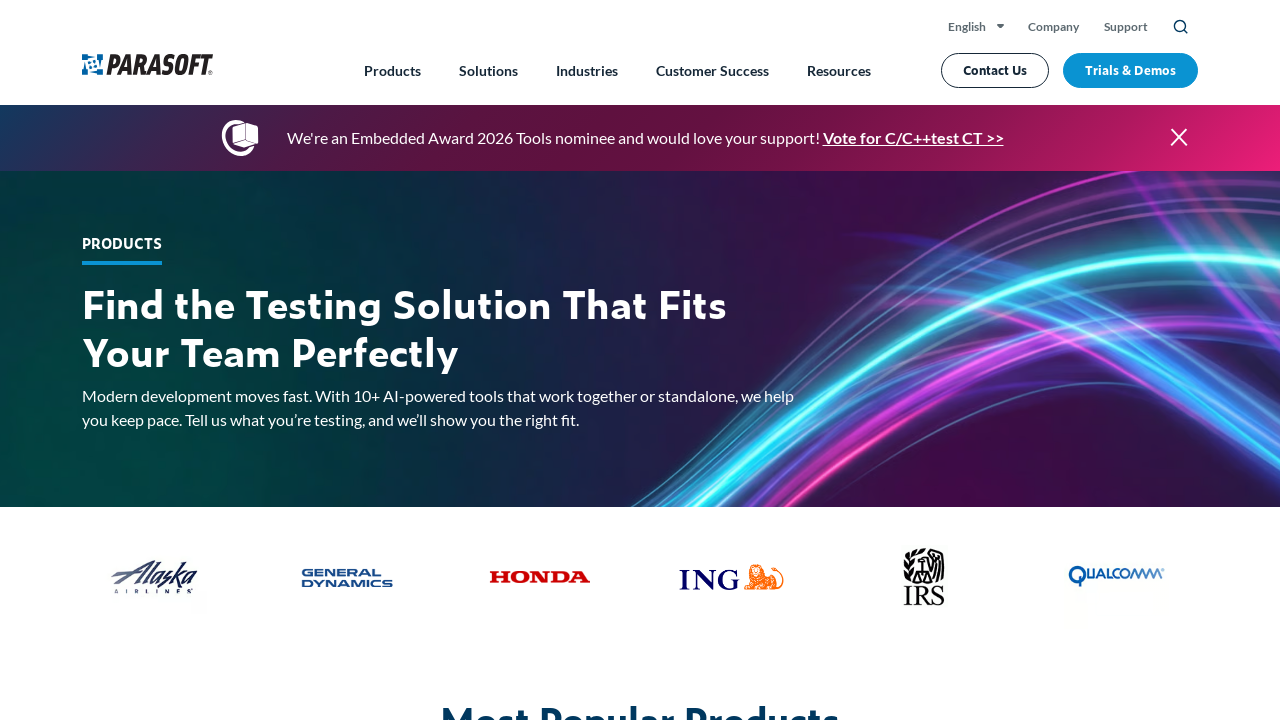

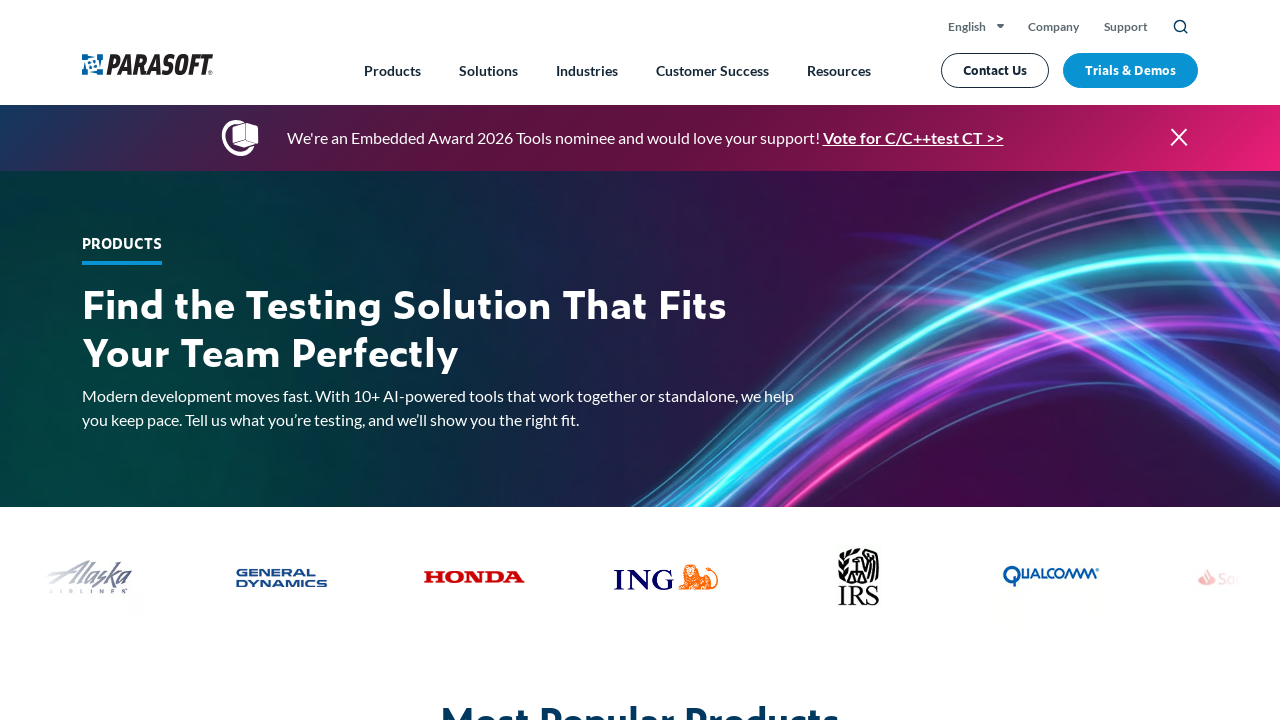